Tests text input functionality by entering text in a textbox, clicking a result button, and verifying the entered text appears in the result

Starting URL: https://kristinek.github.io/site/examples/actions

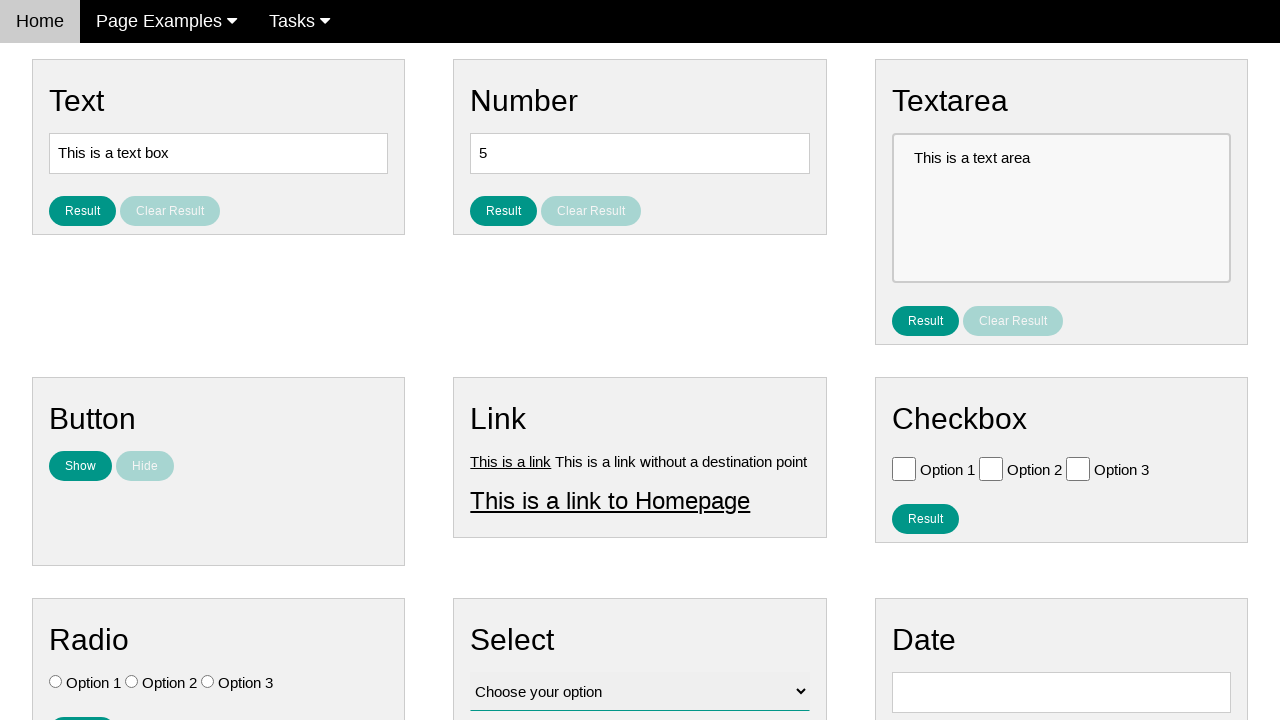

Filled text box with 'I am learning' on [name='vfb-5']
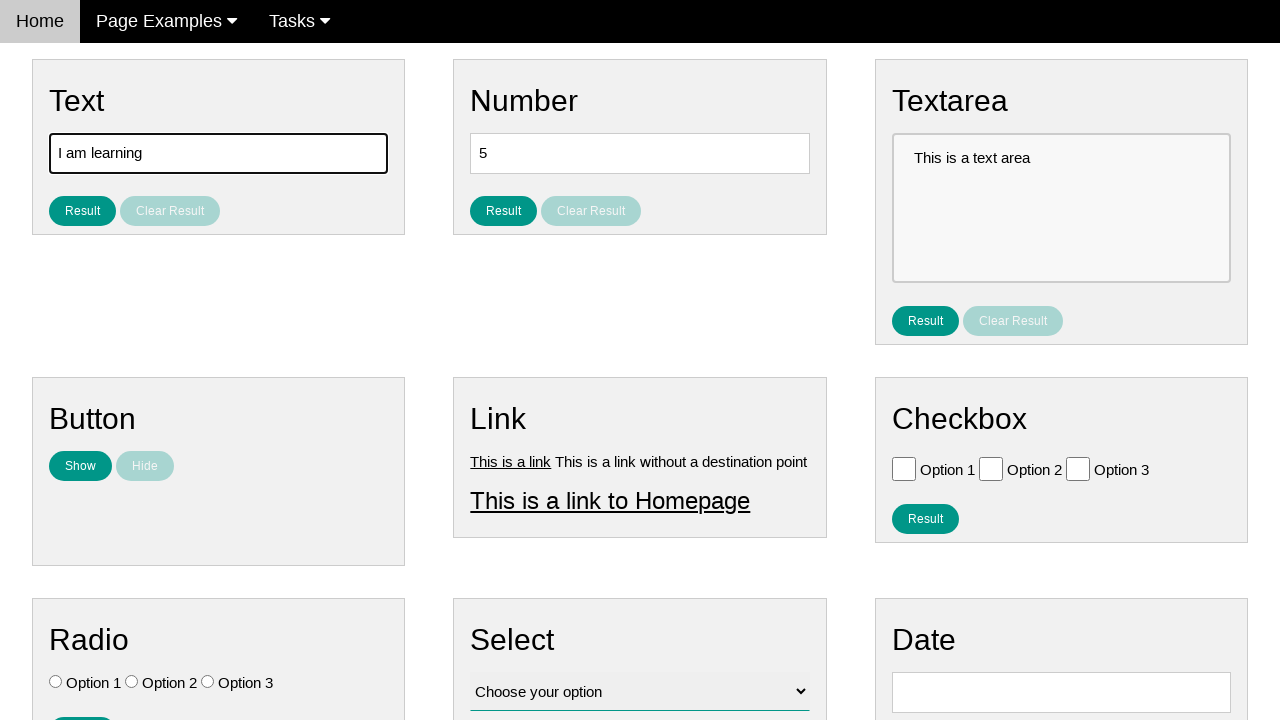

Clicked result button to submit text at (82, 211) on #result_button_text
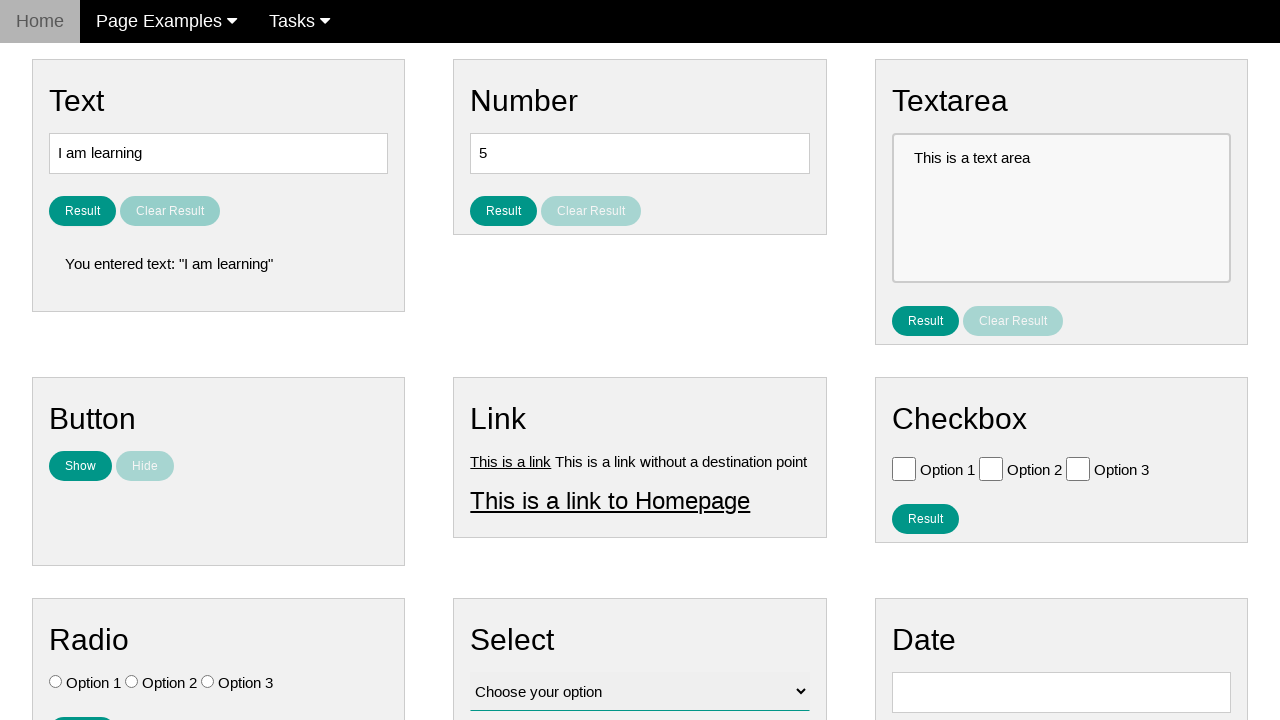

Result text element loaded
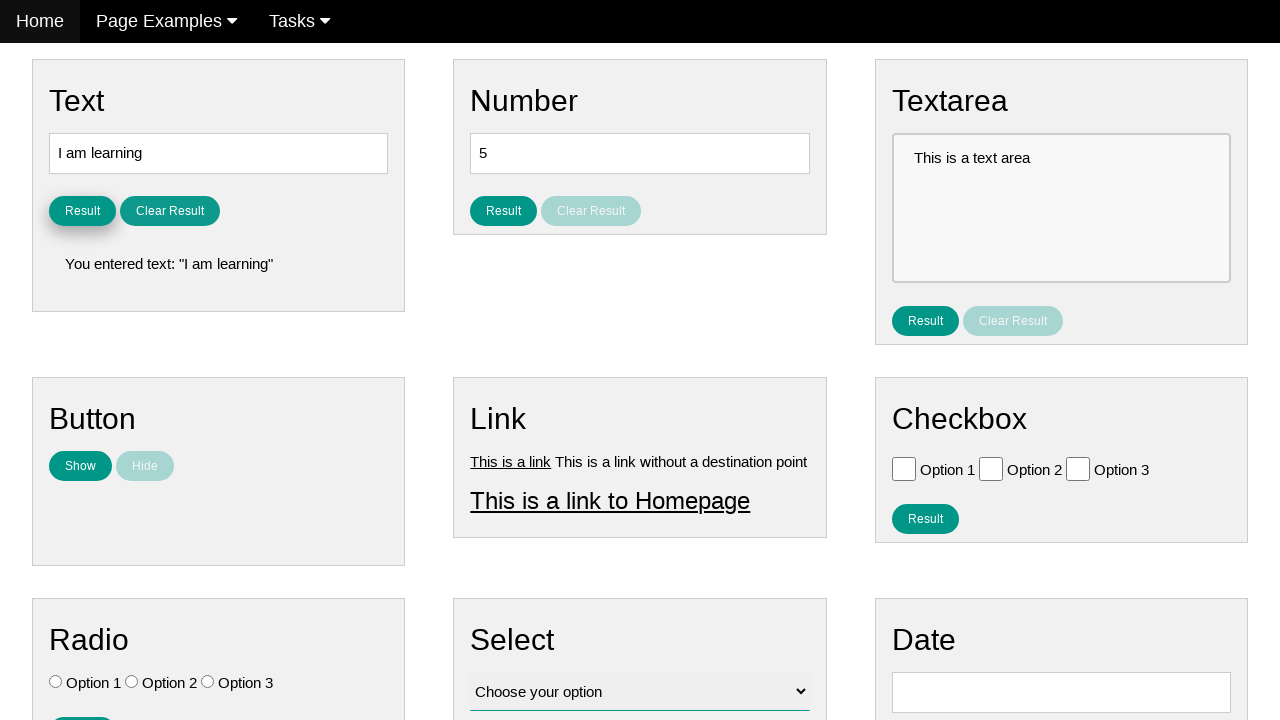

Retrieved result text content
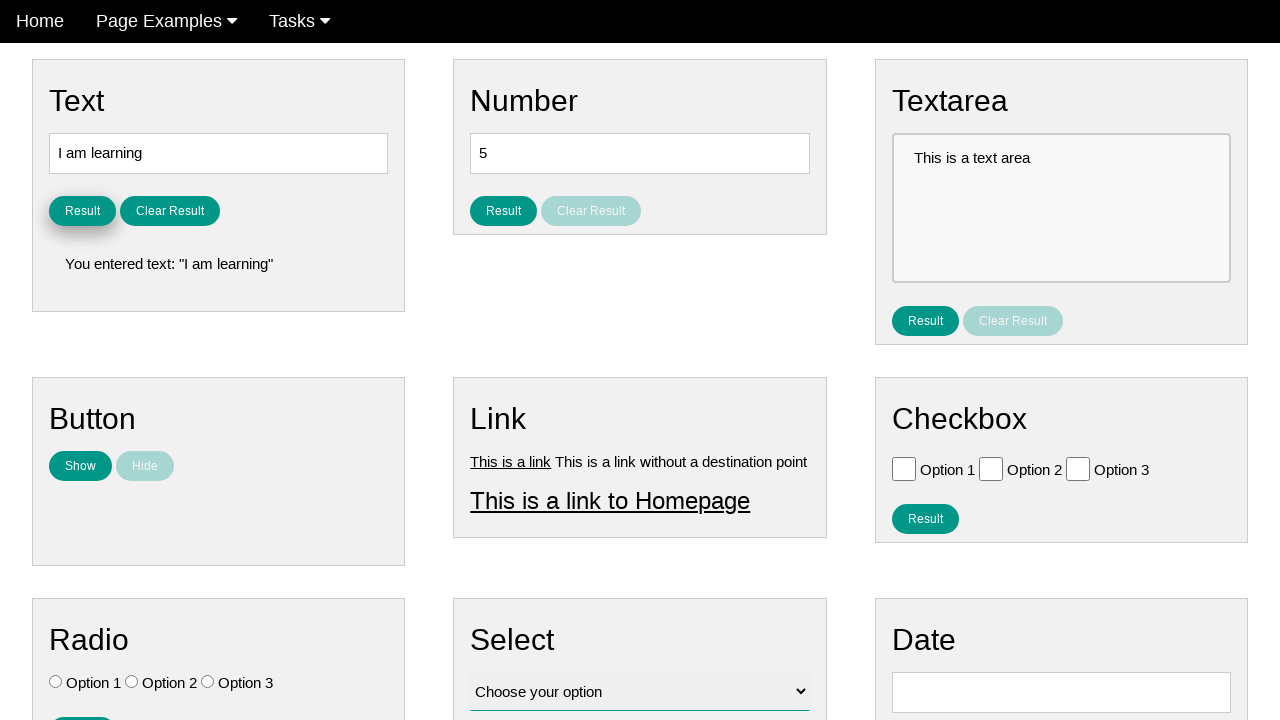

Verified that result text contains 'I am learning'
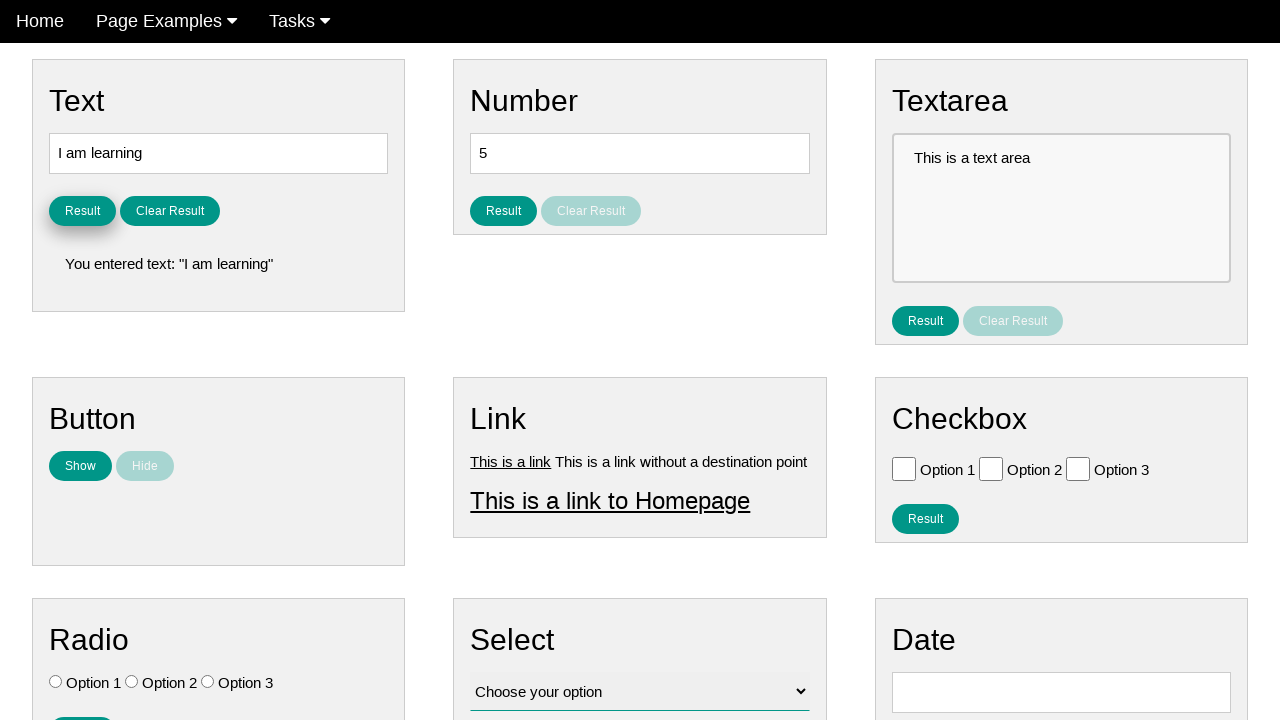

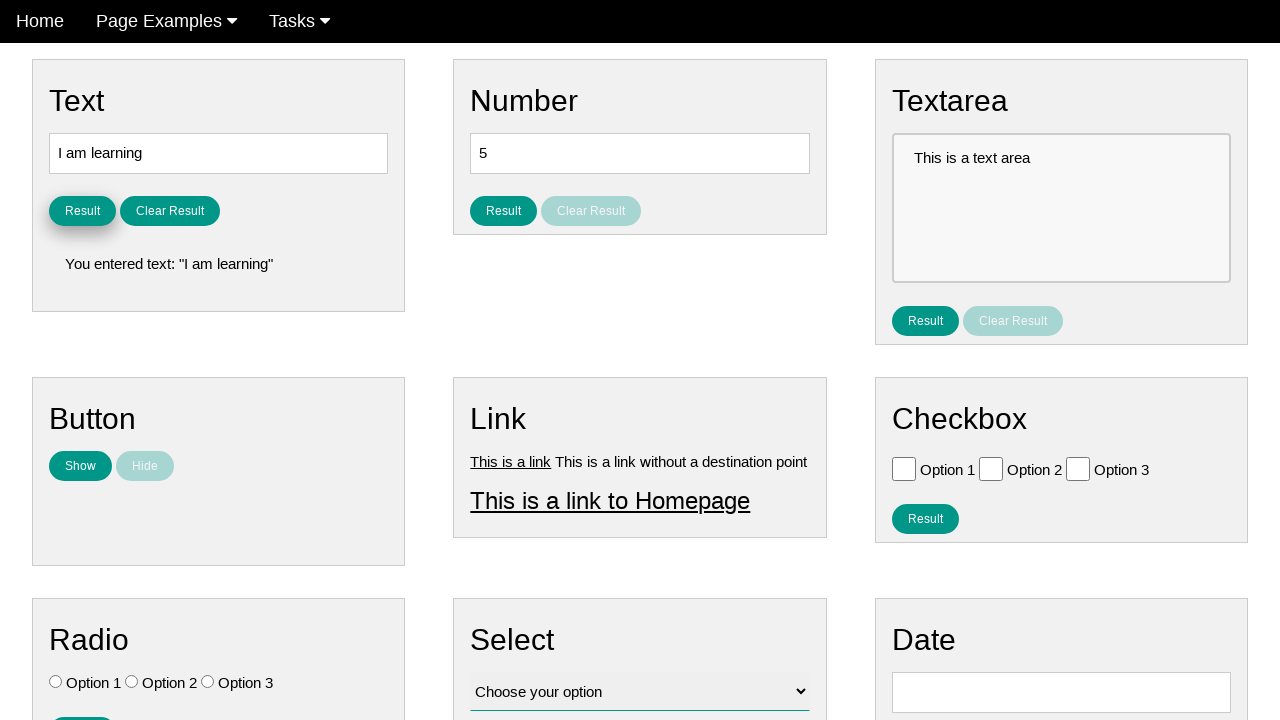